Tests that a Siv3D WebAssembly application launches successfully without throwing any JavaScript exceptions by checking the status element for error messages.

Starting URL: https://siv3d-assets.kamenokosoft.com/wasm-app/Siv3D_App

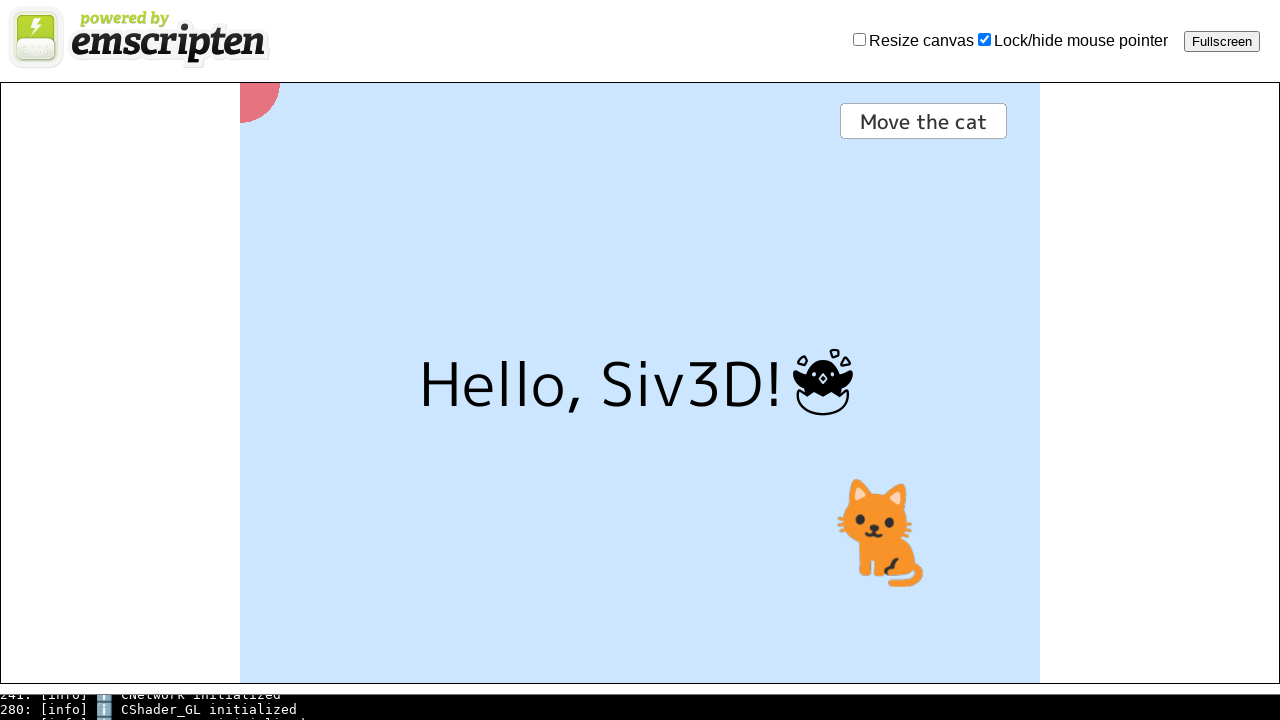

Navigated to Siv3D WebAssembly application
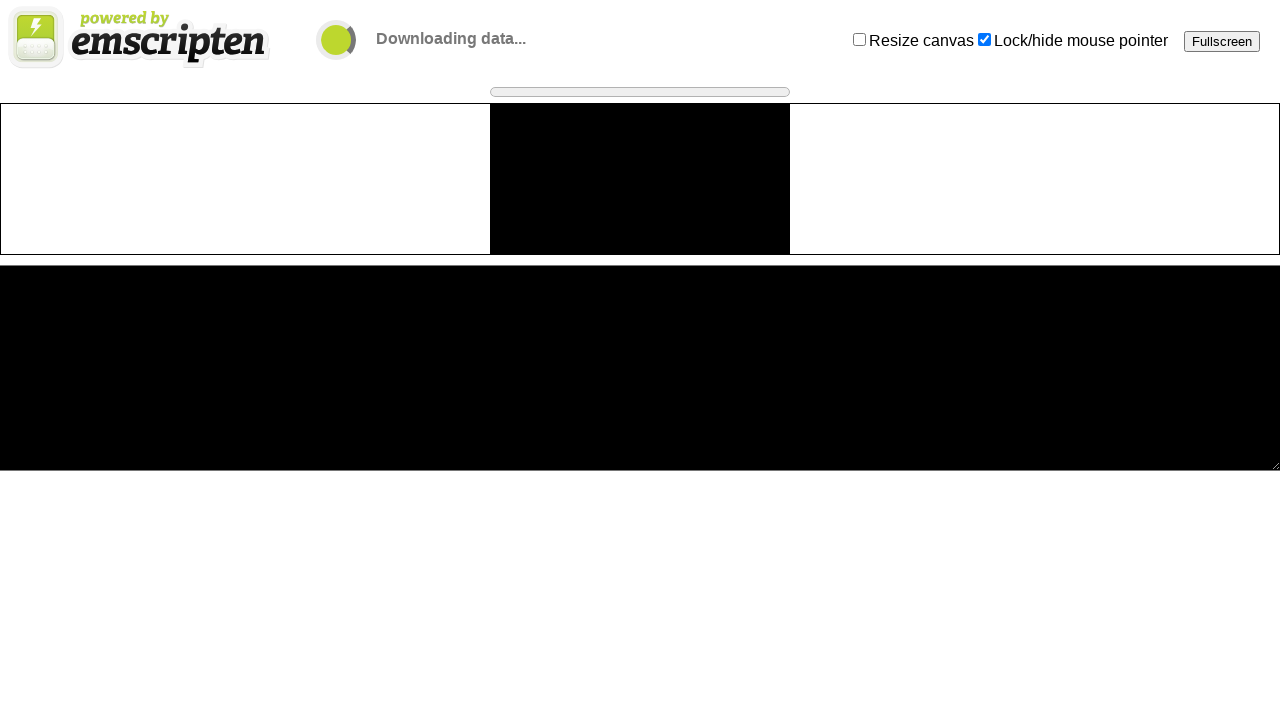

Waited 8 seconds for WASM app to initialize
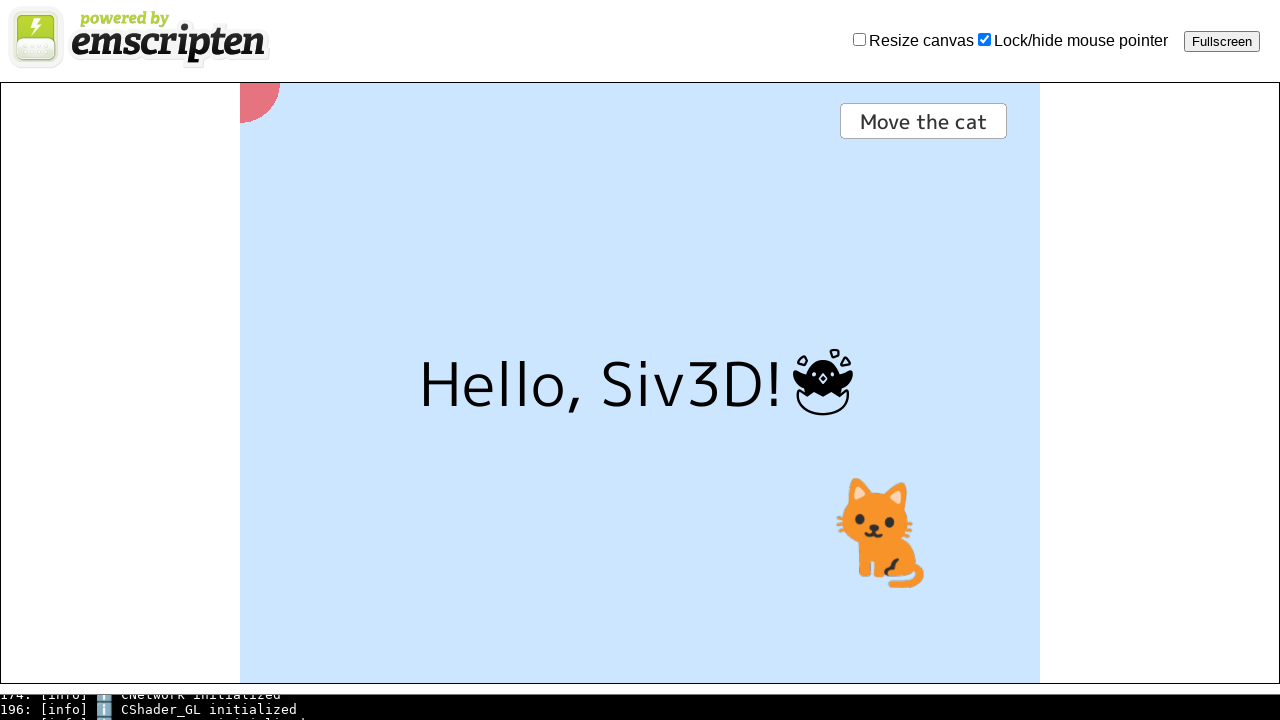

Located status element (#status)
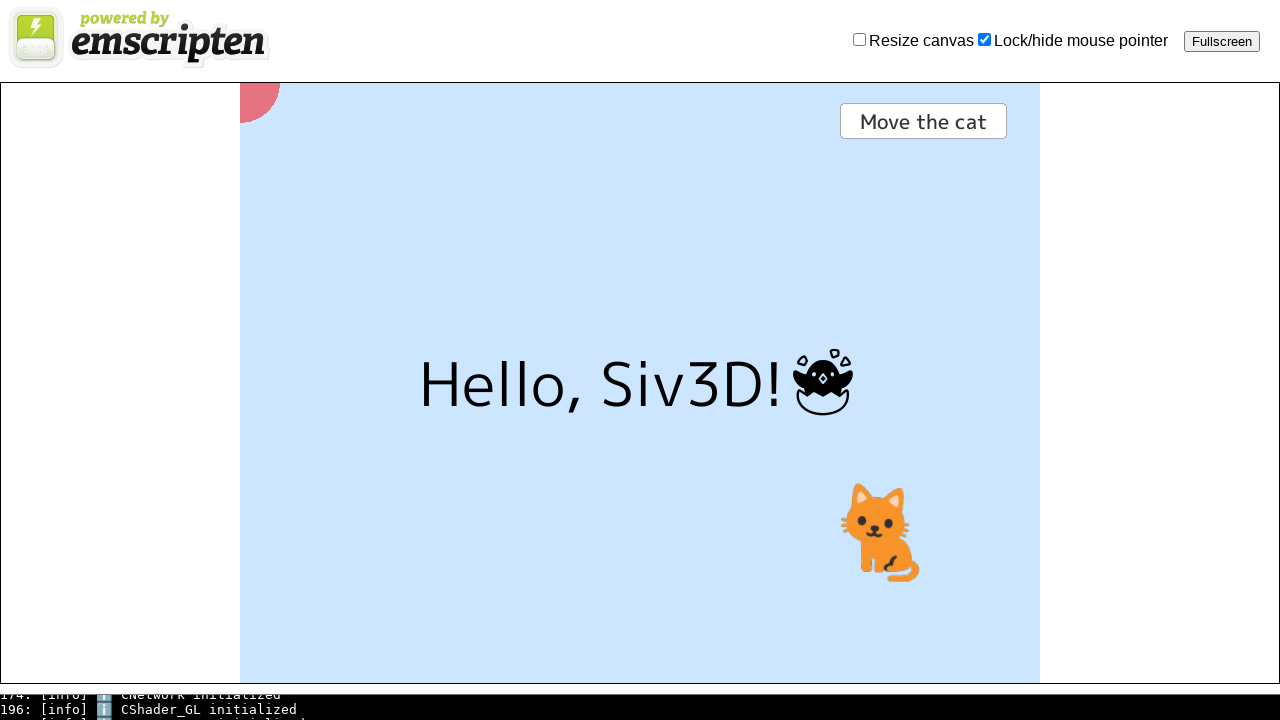

Retrieved status text: ''
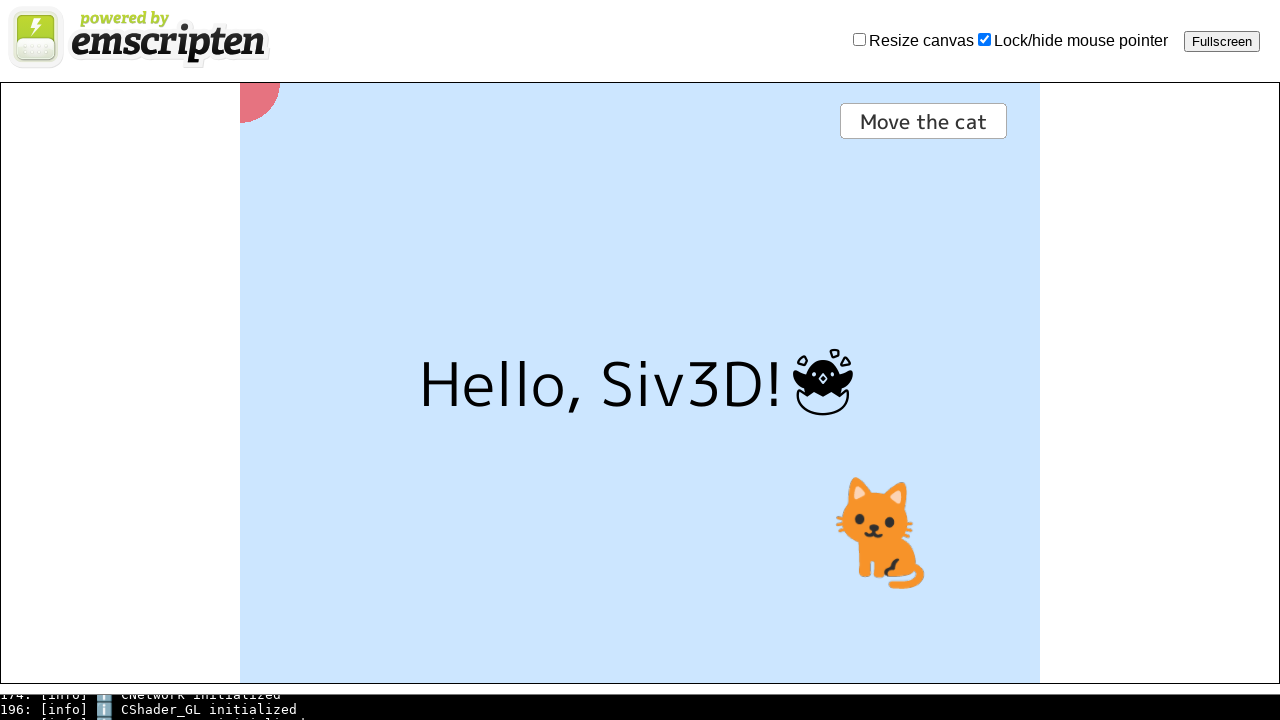

Verified app launched without JavaScript exceptions
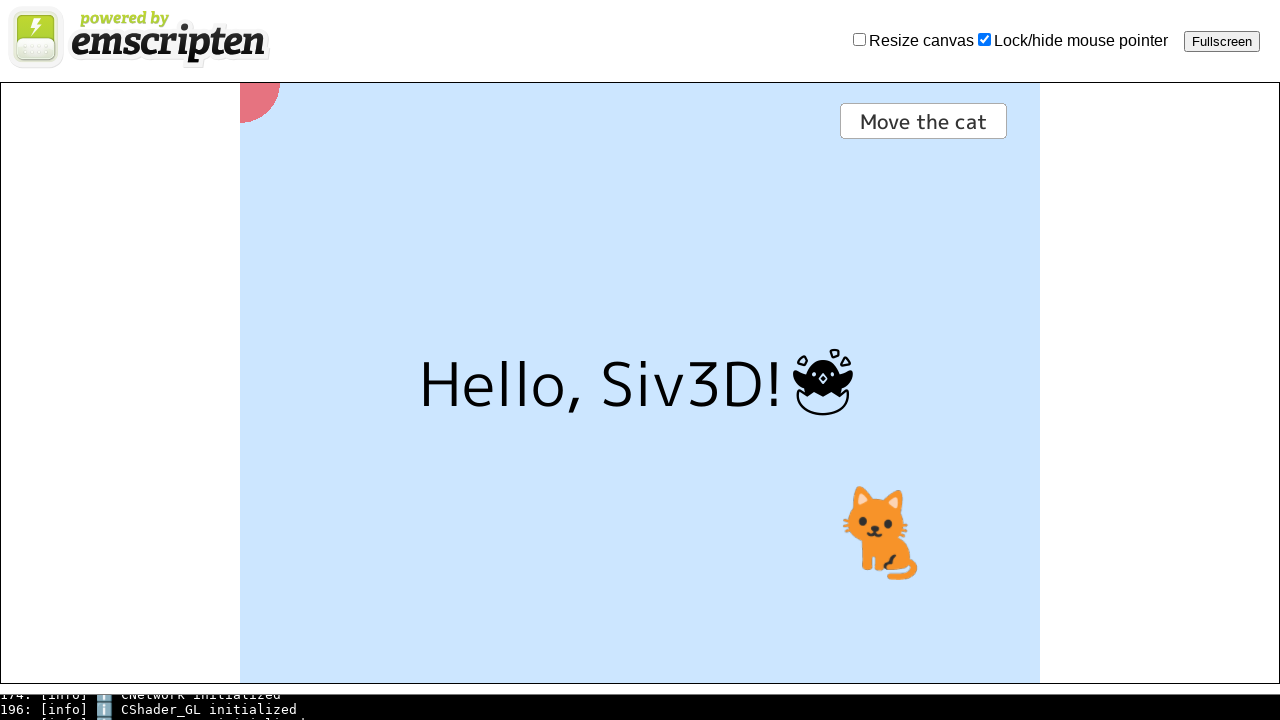

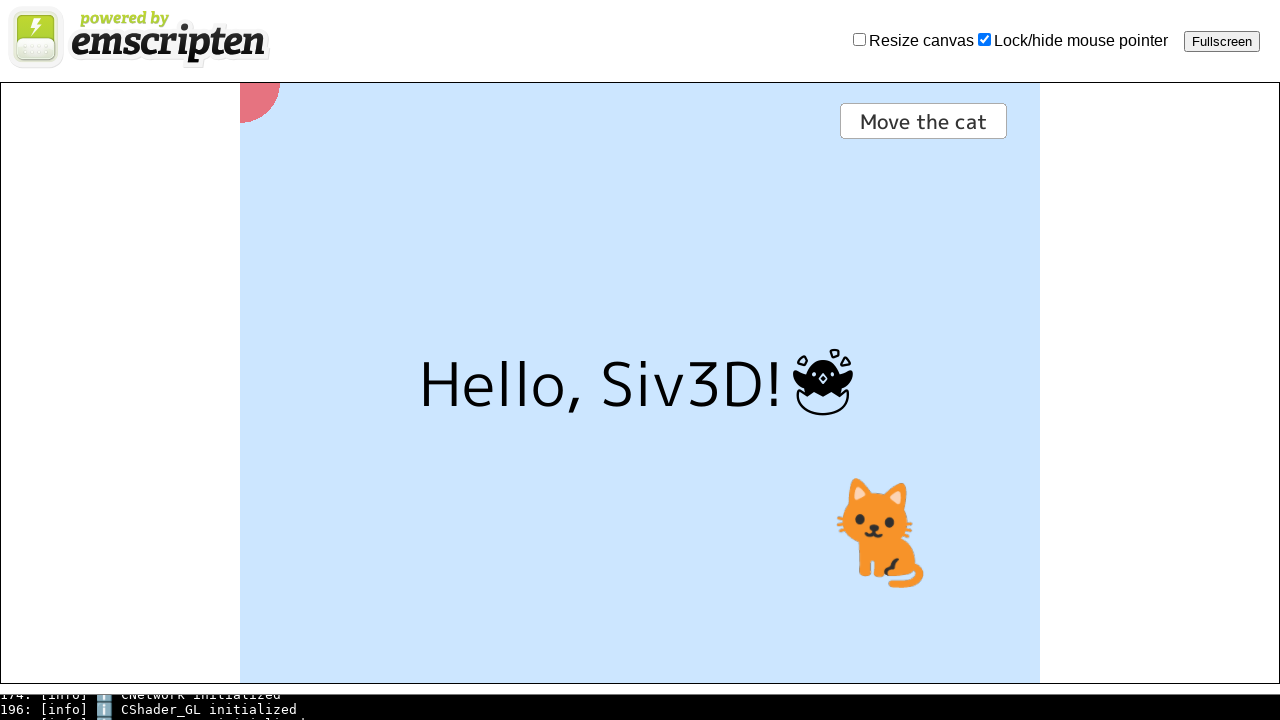